Tests window handle switching by clicking buttons that open new windows/tabs and switching between them

Starting URL: https://rahulshettyacademy.com/AutomationPractice/

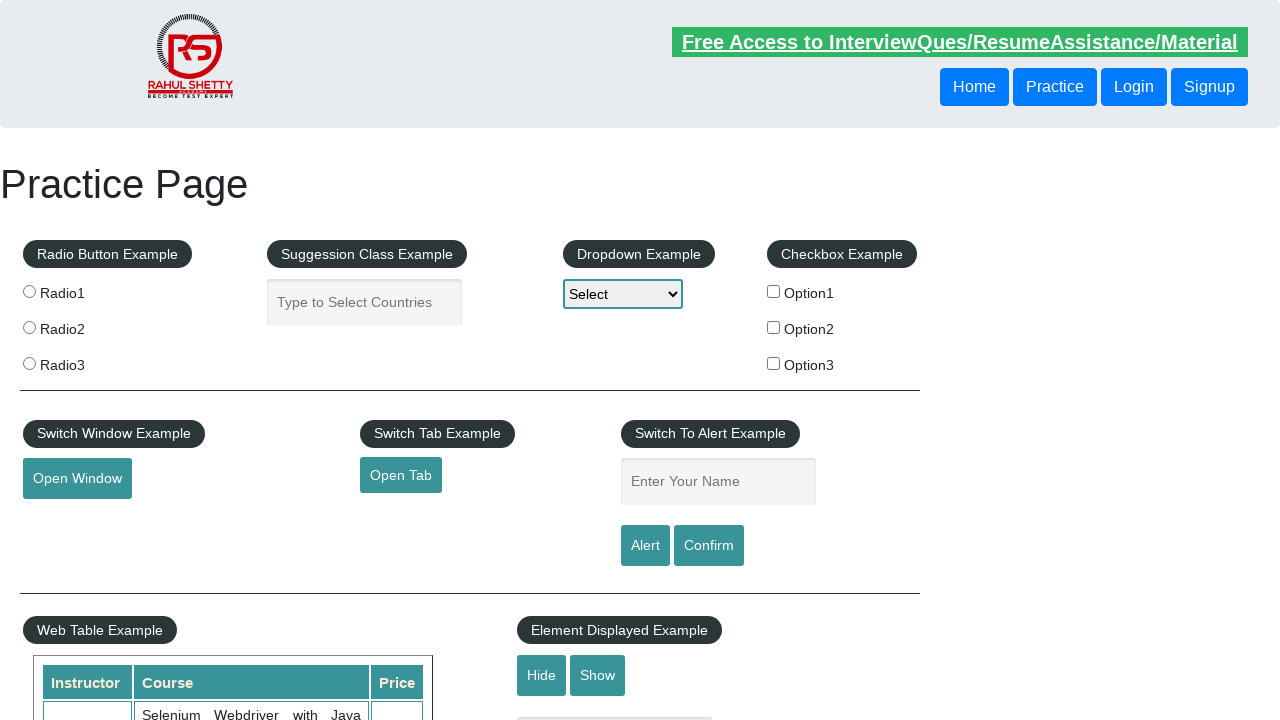

Clicked button to open new window at (77, 479) on #openwindow
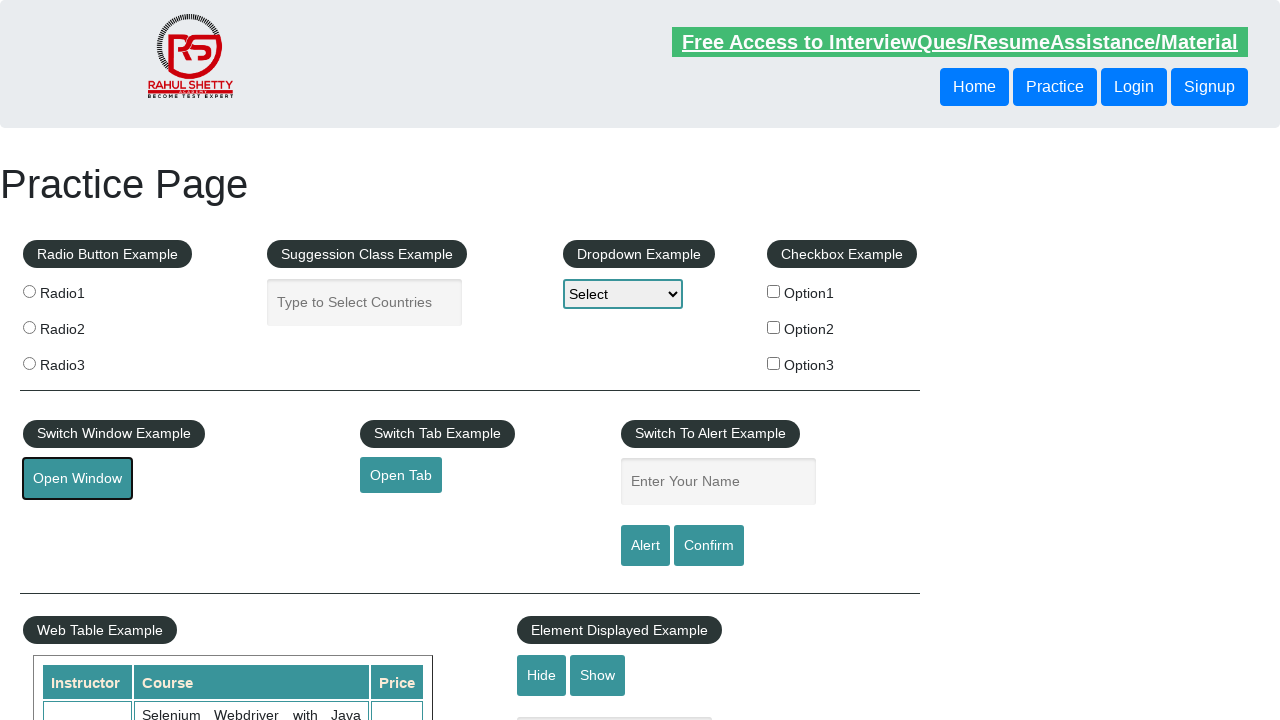

New window opened and page object obtained
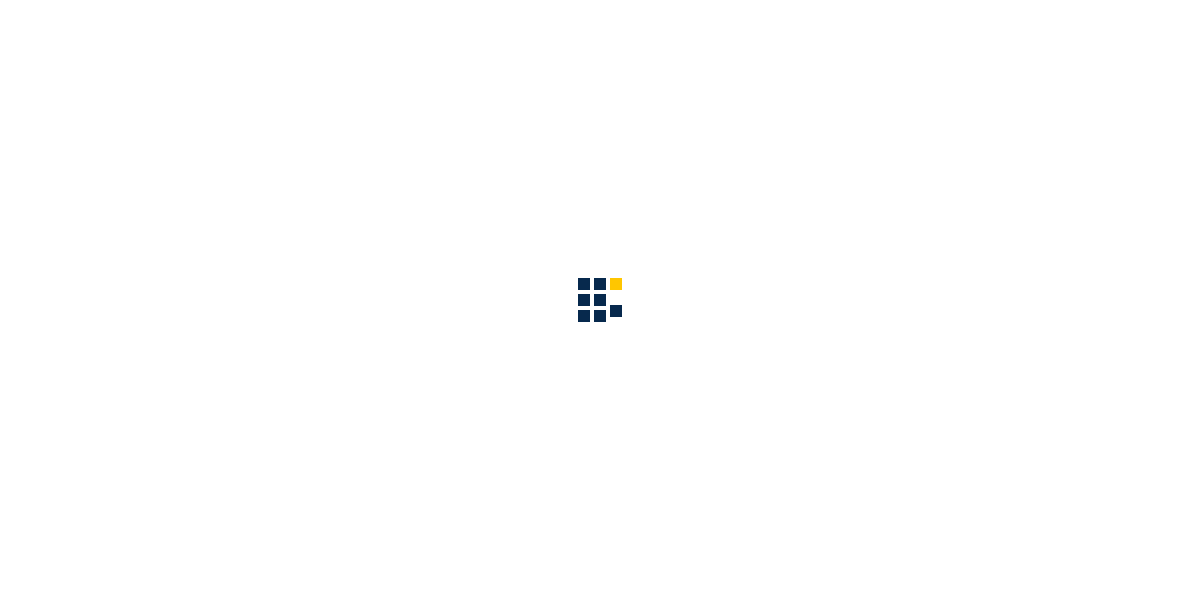

Clicked button to open new tab at (401, 475) on #opentab
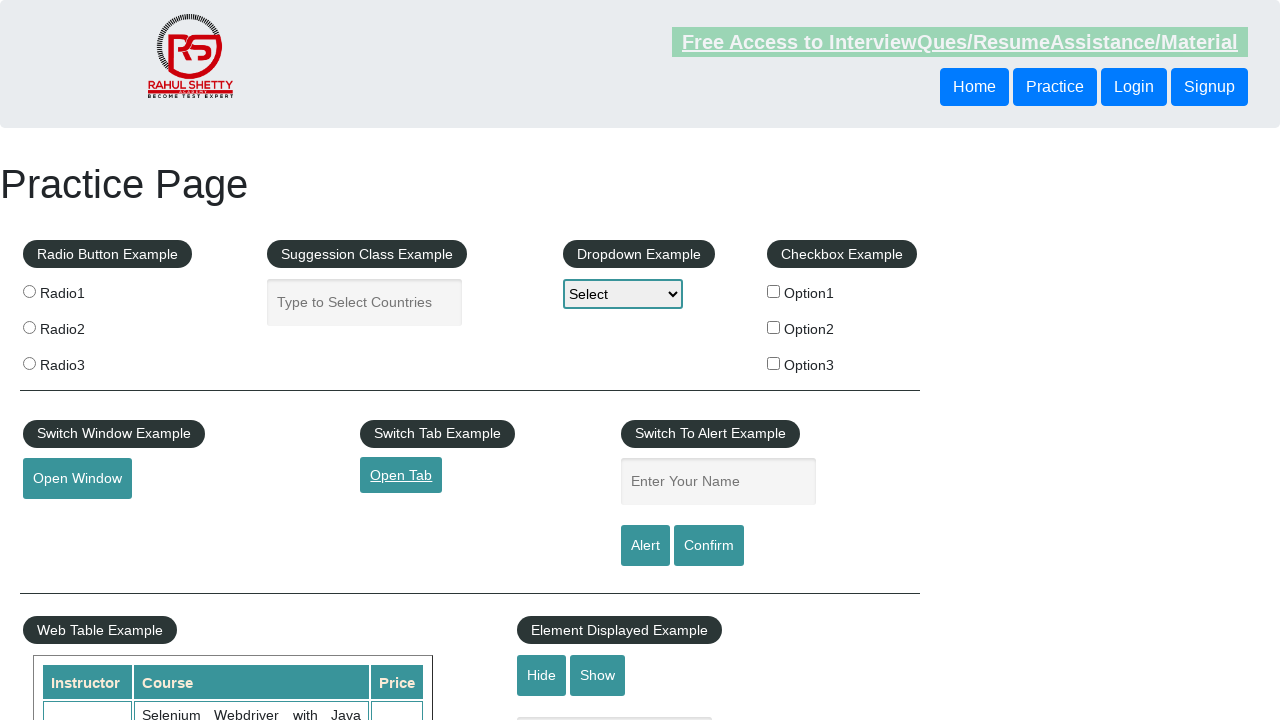

New tab opened and page object obtained
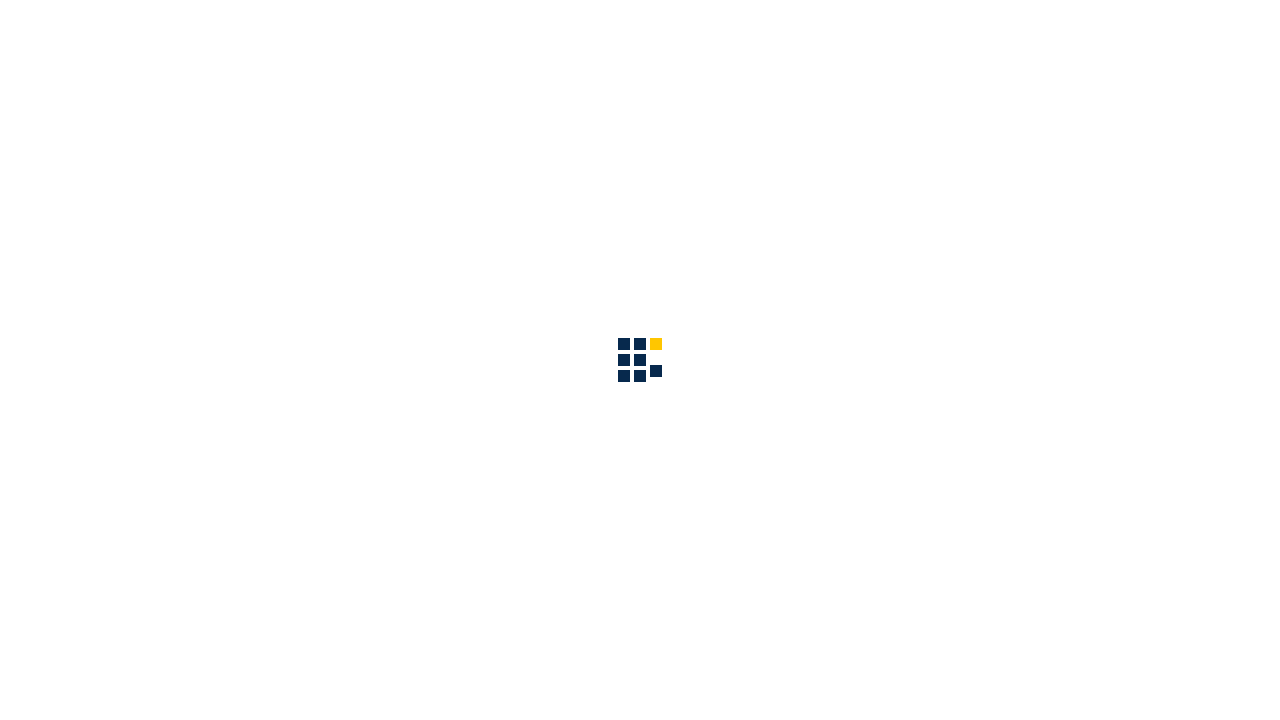

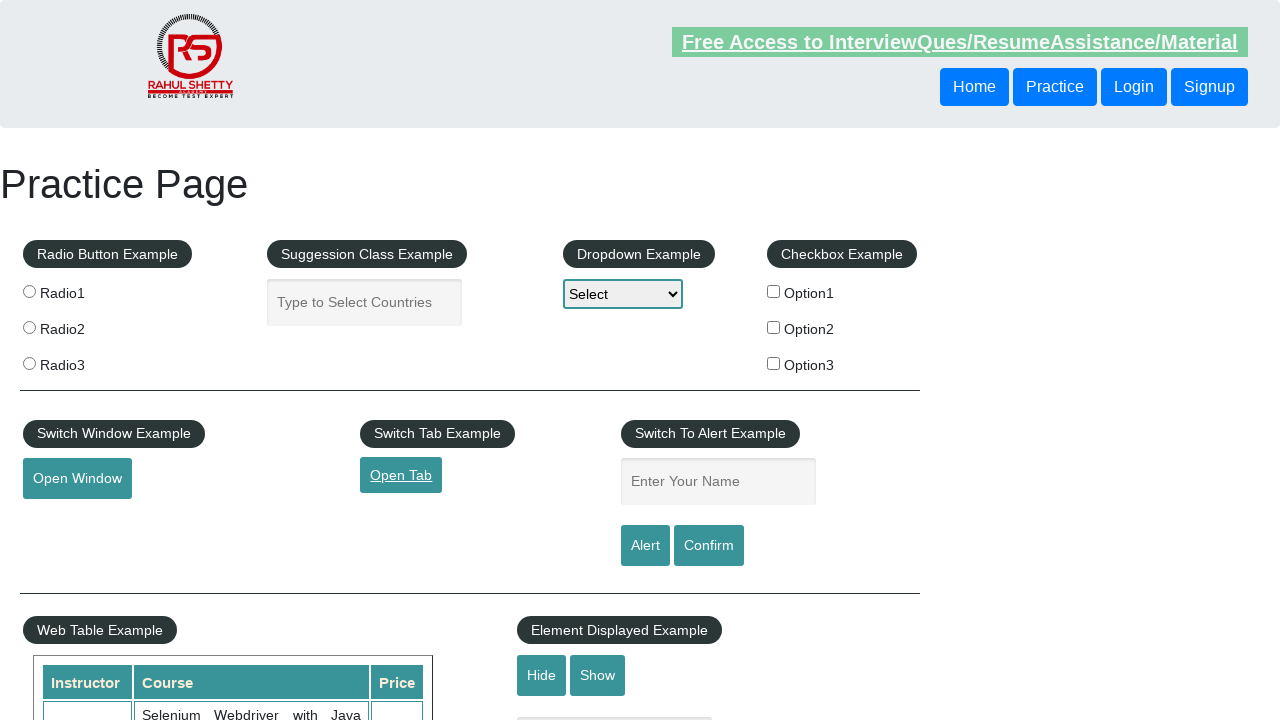